Tests the Rent-A-Cat page by verifying the Rent and Return buttons are present

Starting URL: https://cs1632.appspot.com/

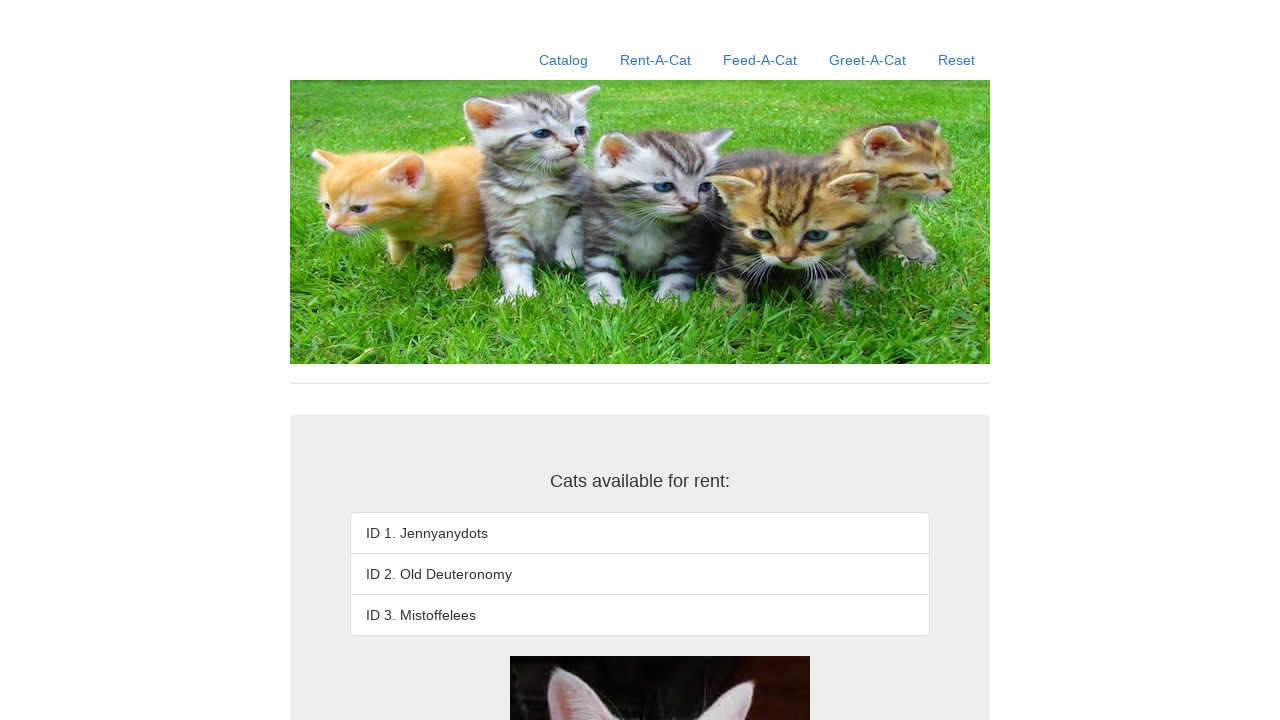

Navigated to Rent-A-Cat application home page
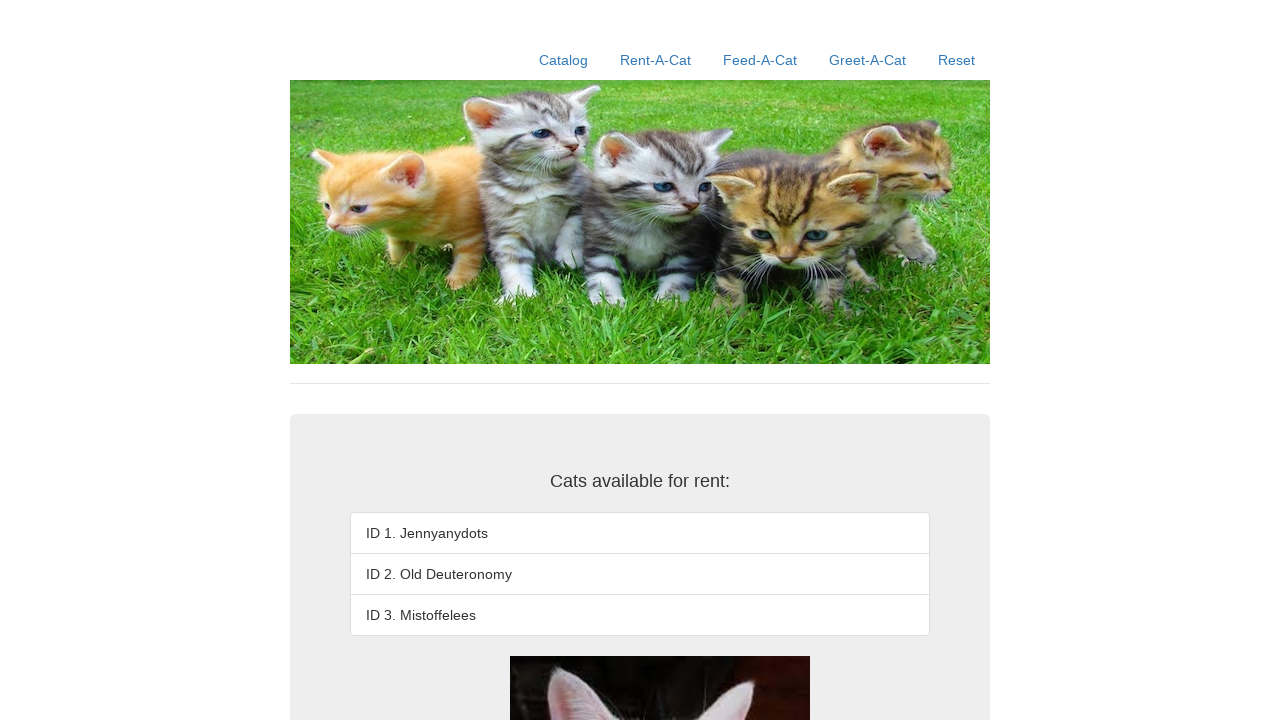

Clicked Rent-A-Cat link at (656, 60) on text=Rent-A-Cat
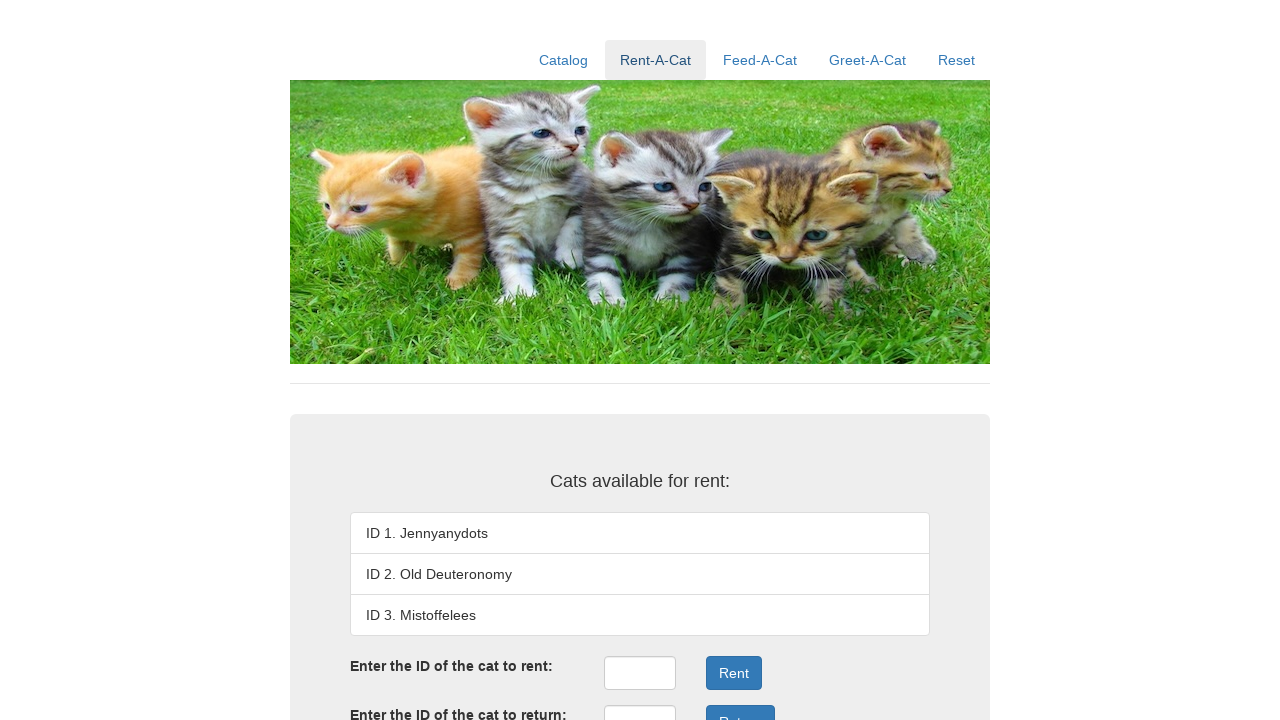

Waited for Rent button to load
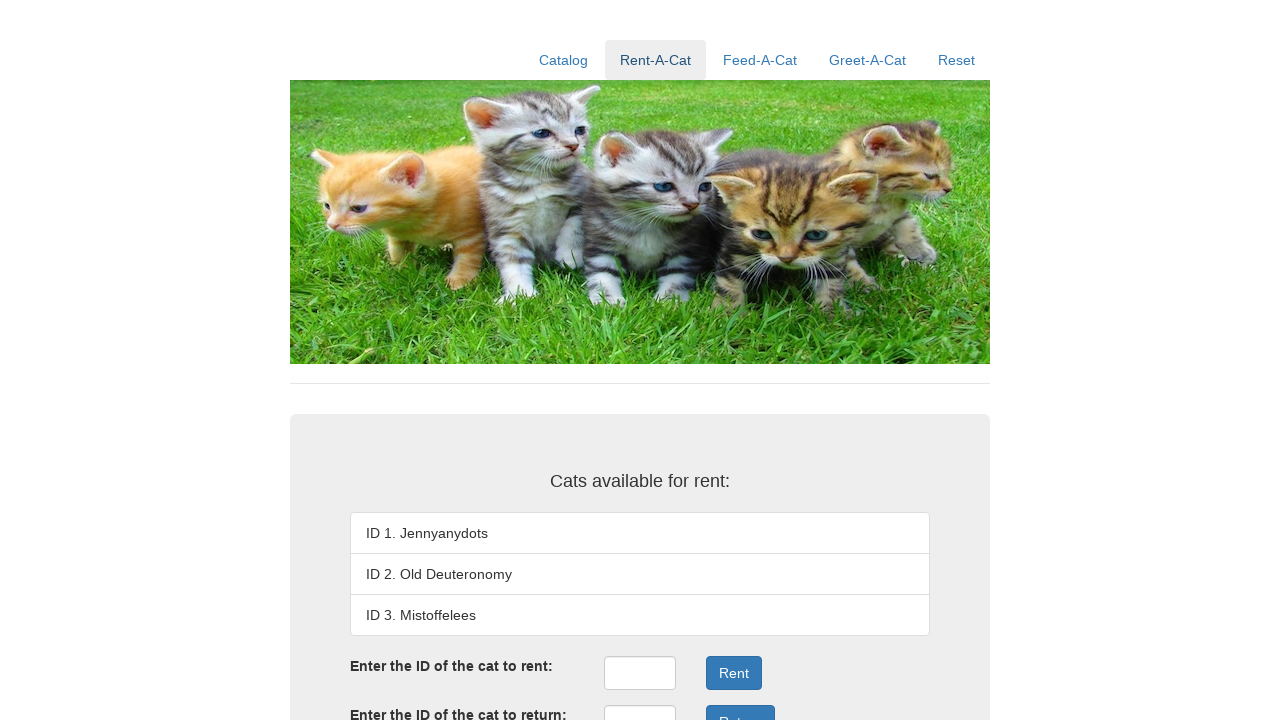

Verified Rent button text is correct
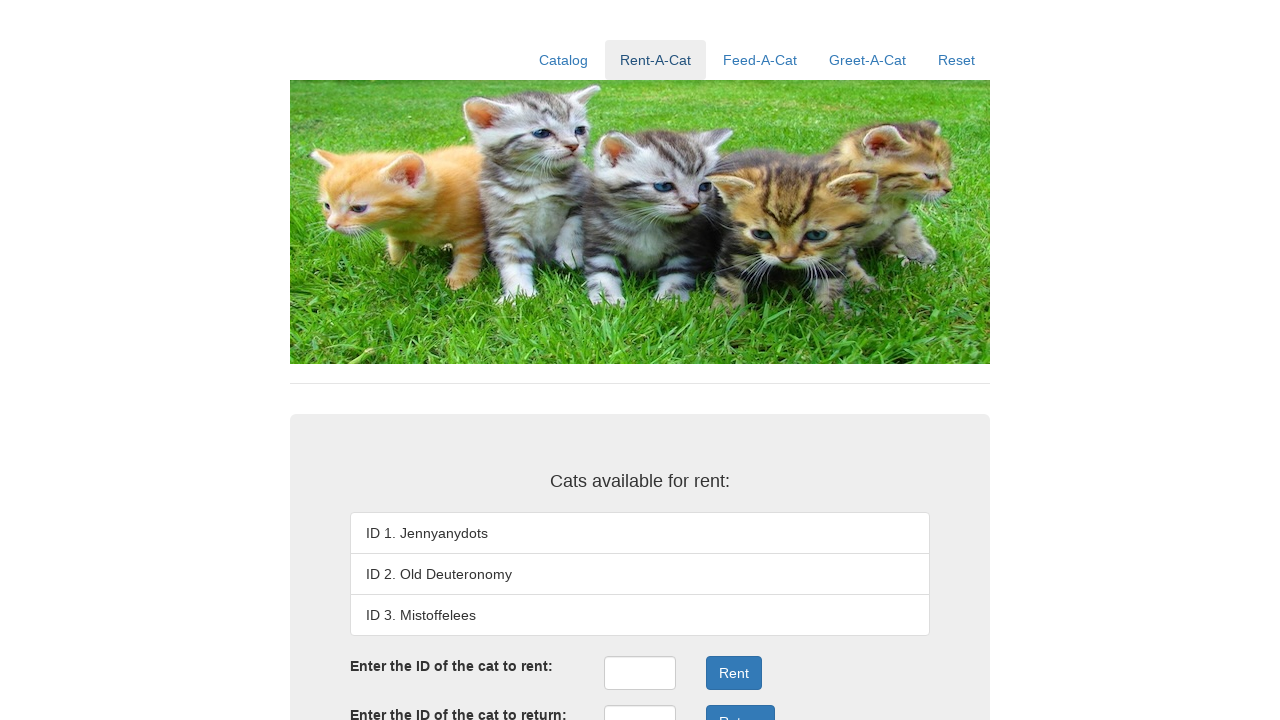

Verified Return button text is correct
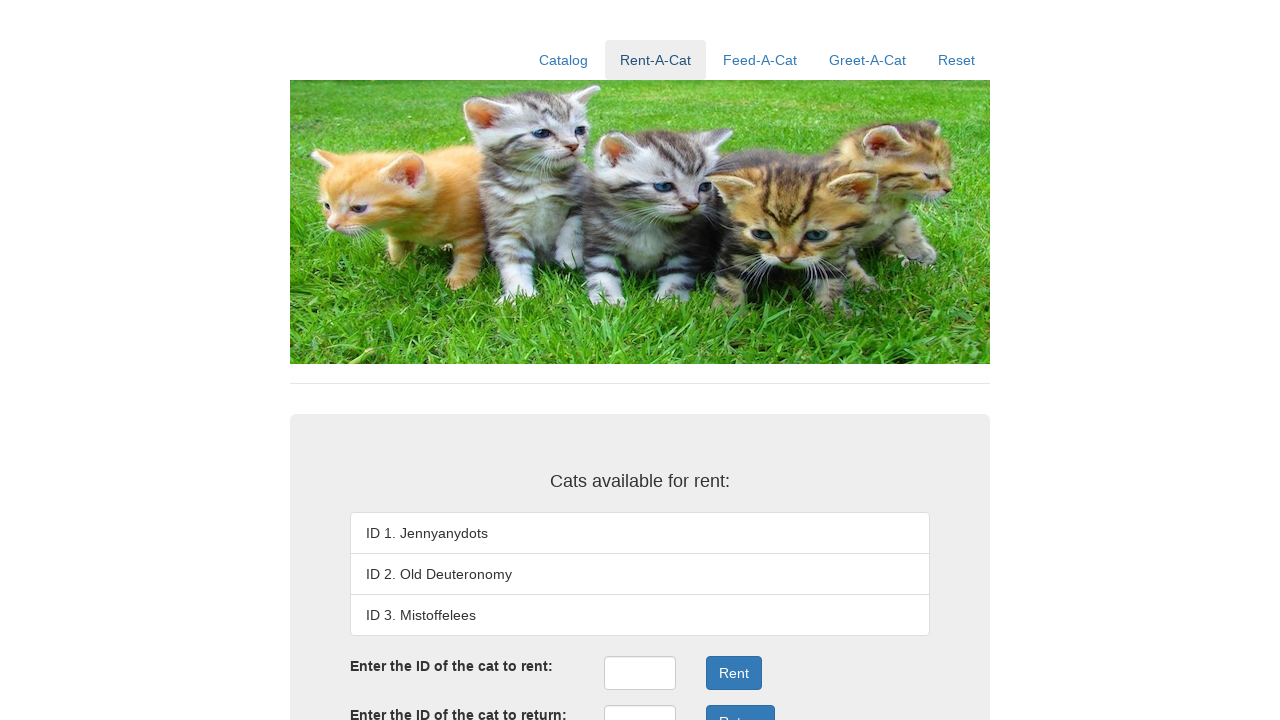

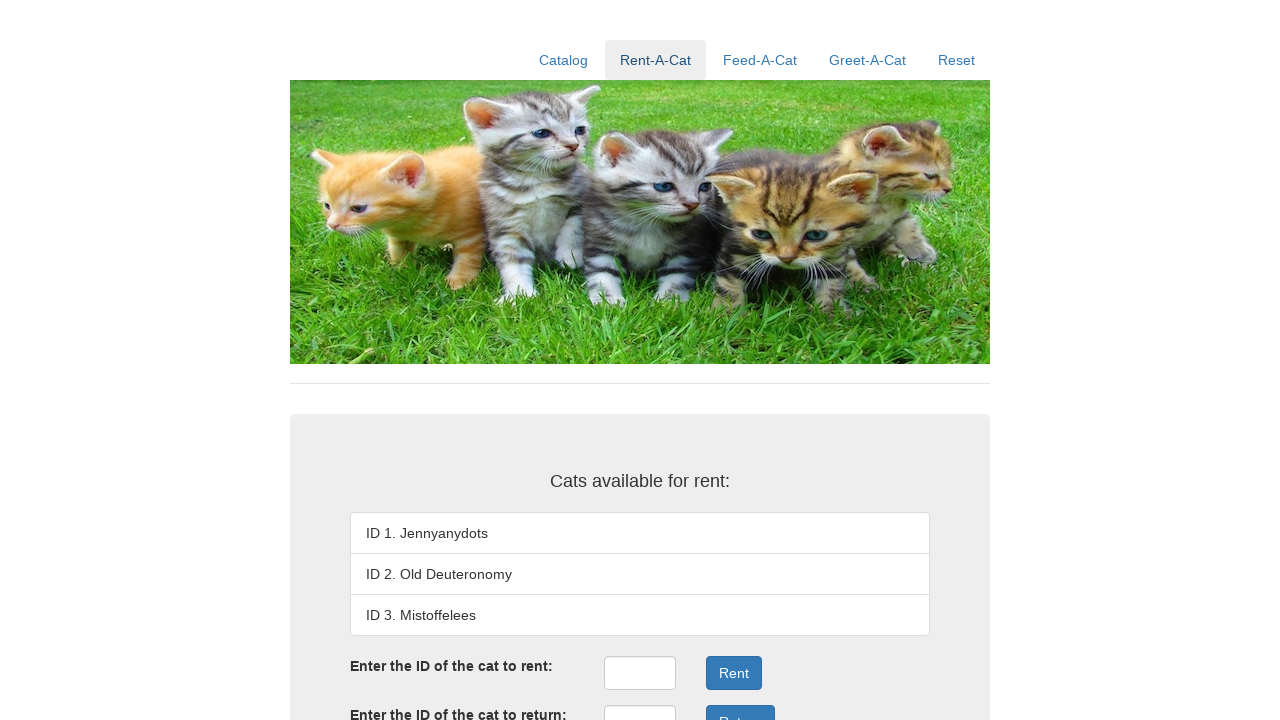